Tests sorting a table's "email" column in ascending order by clicking the column header and verifying the values are sorted alphabetically

Starting URL: http://the-internet.herokuapp.com/tables

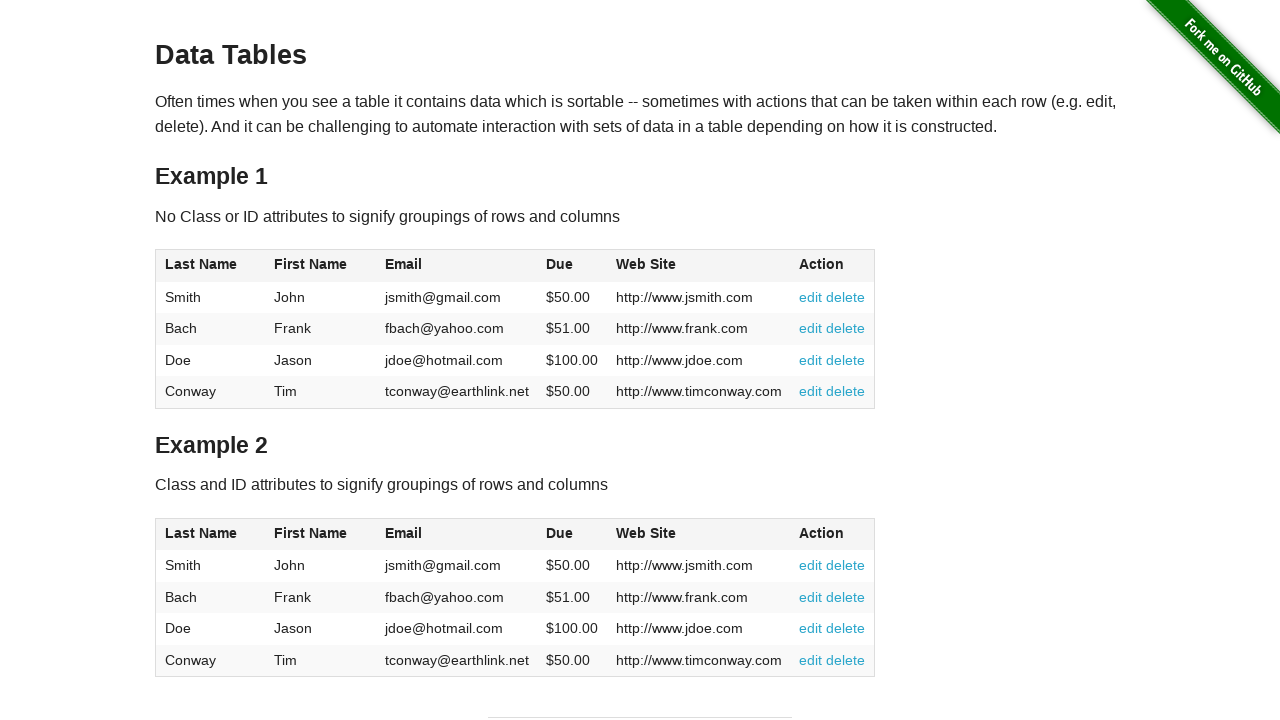

Clicked email column header to sort in ascending order at (457, 266) on #table1 thead tr th:nth-of-type(3)
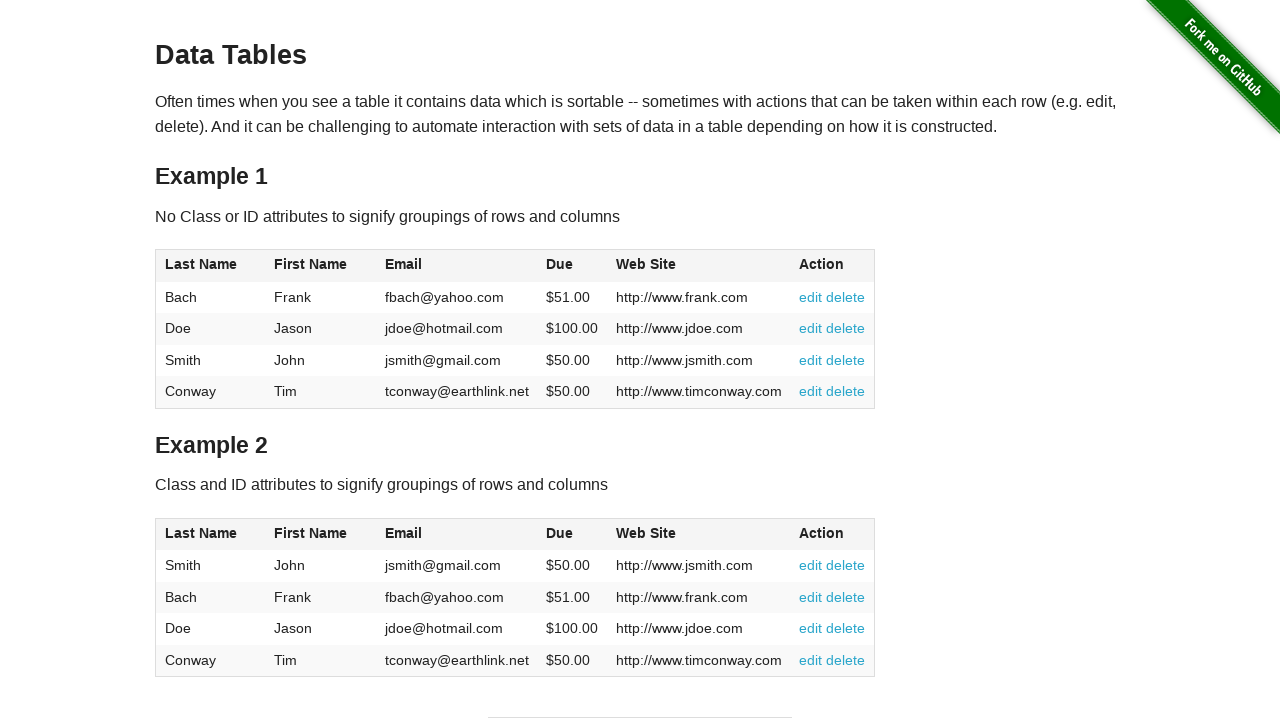

Email column loaded and table sorted by email in ascending order
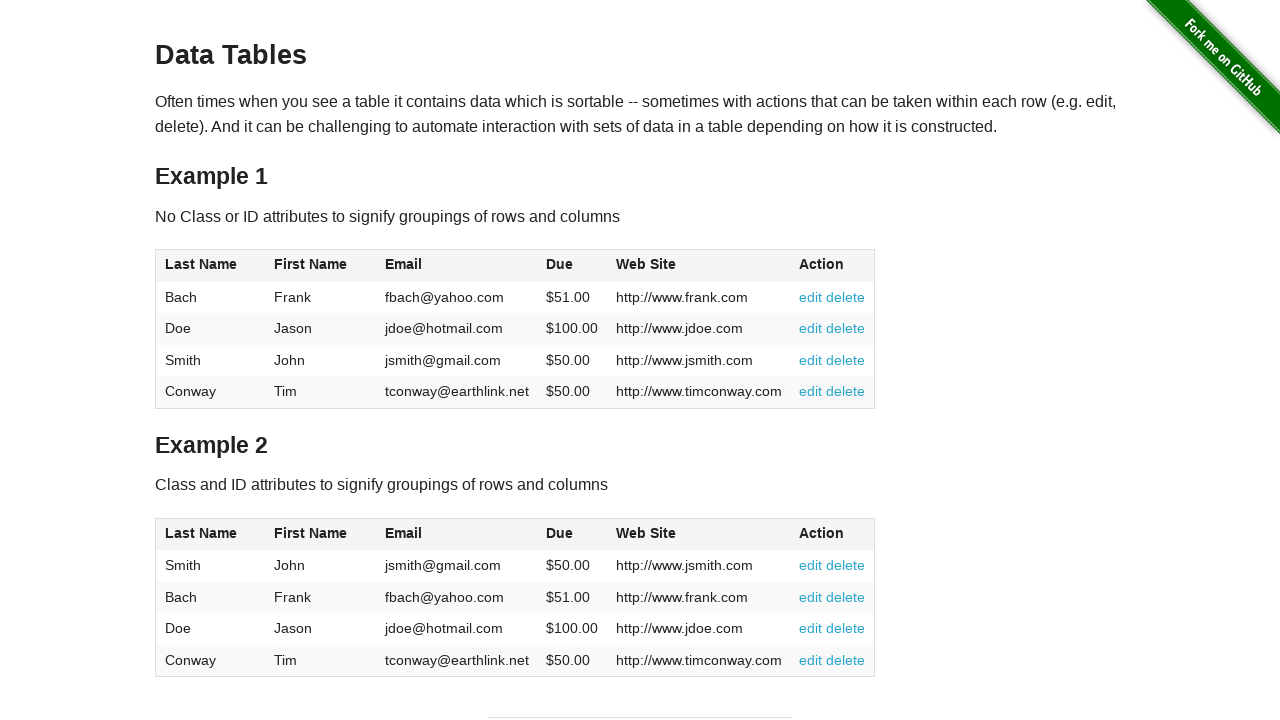

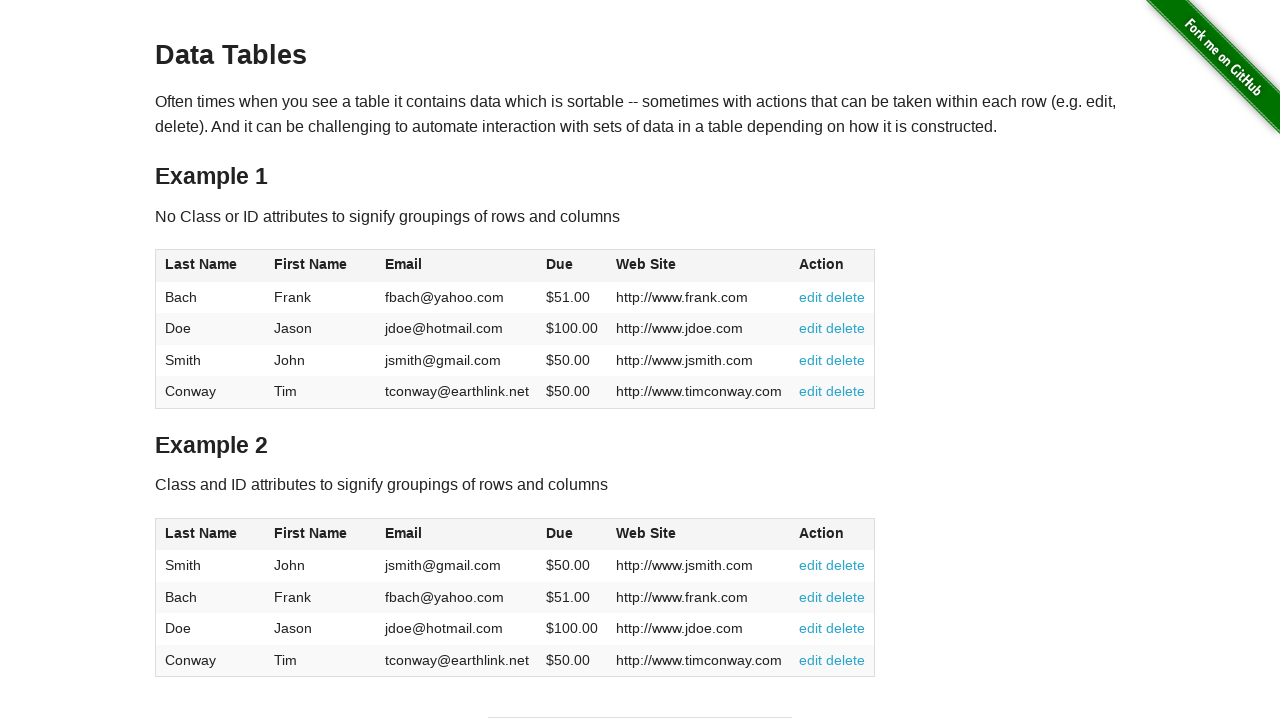